Navigates to Rahul Shetty Academy website and retrieves page title and URL information

Starting URL: https://rahulshettyacademy.com/

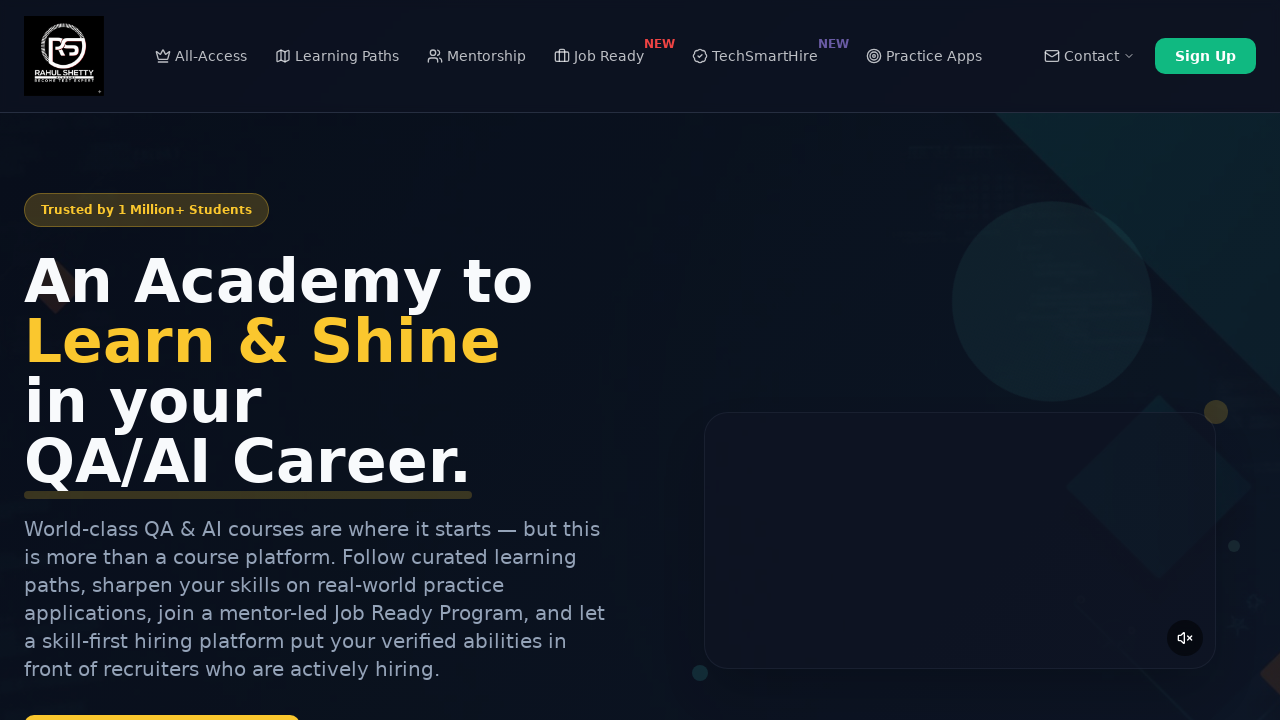

Navigated to Rahul Shetty Academy website
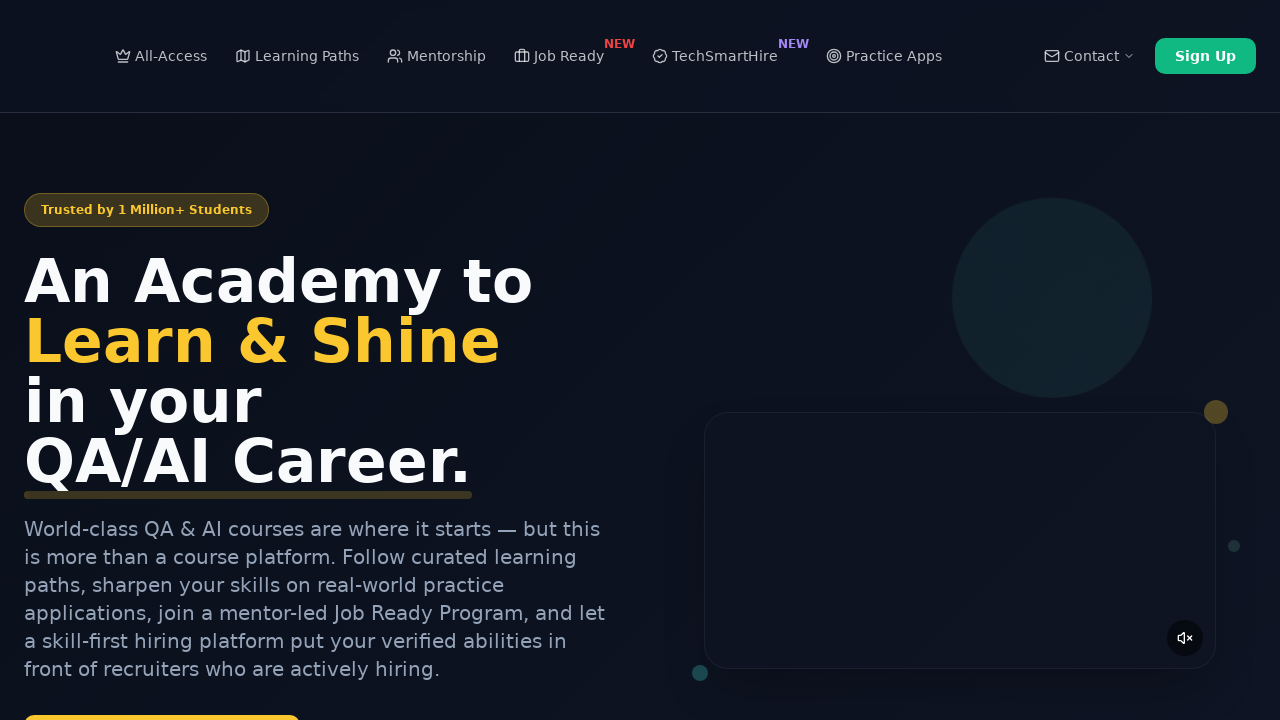

Retrieved page title: Rahul Shetty Academy | QA Automation, Playwright, AI Testing & Online Training
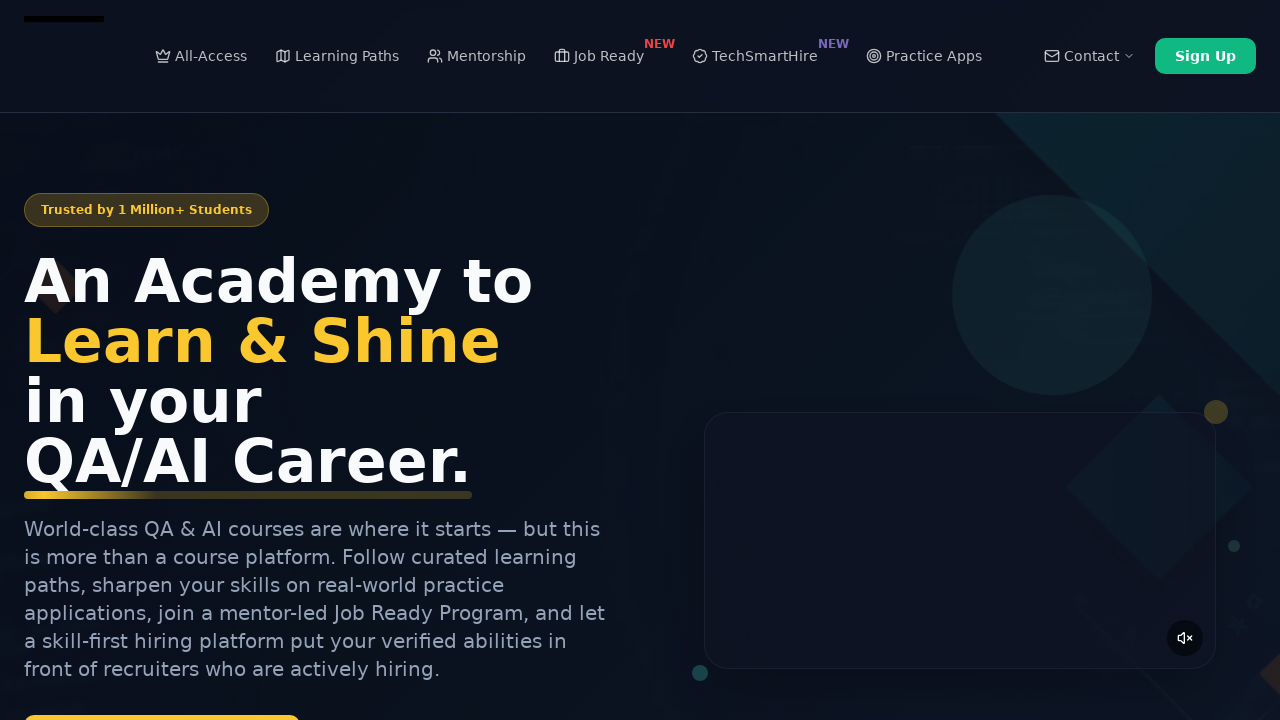

Retrieved current URL: https://rahulshettyacademy.com/
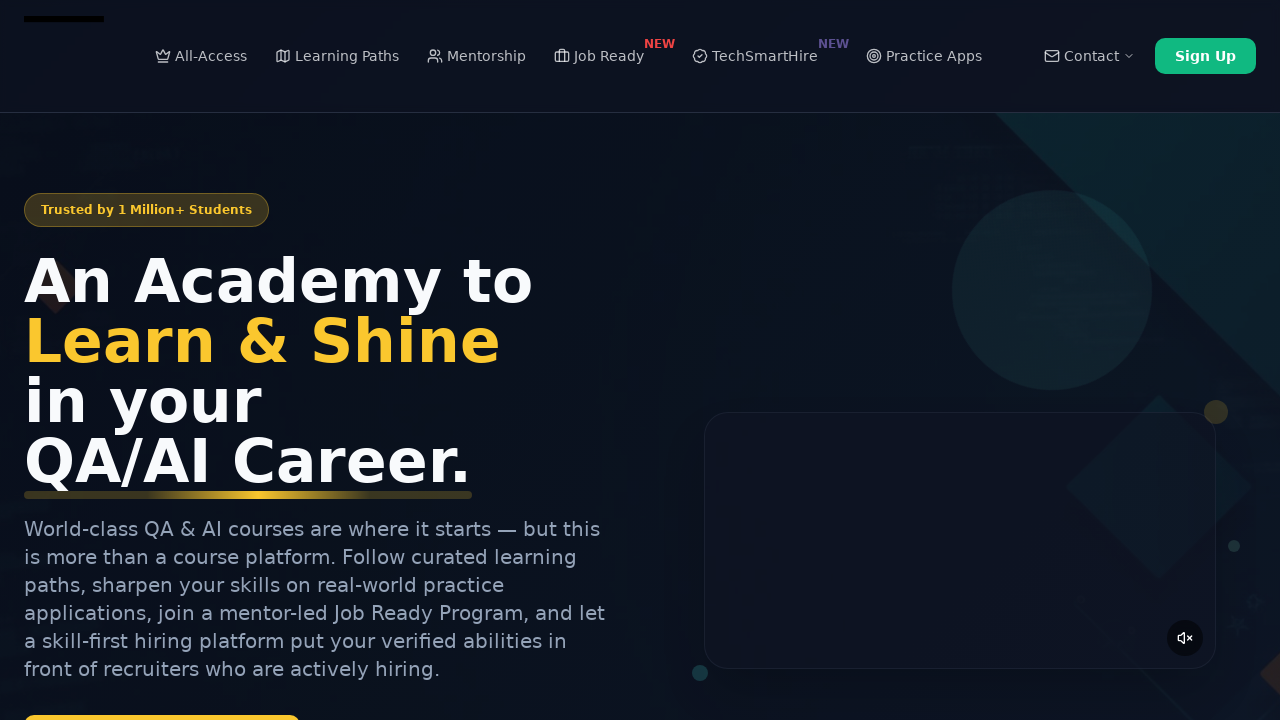

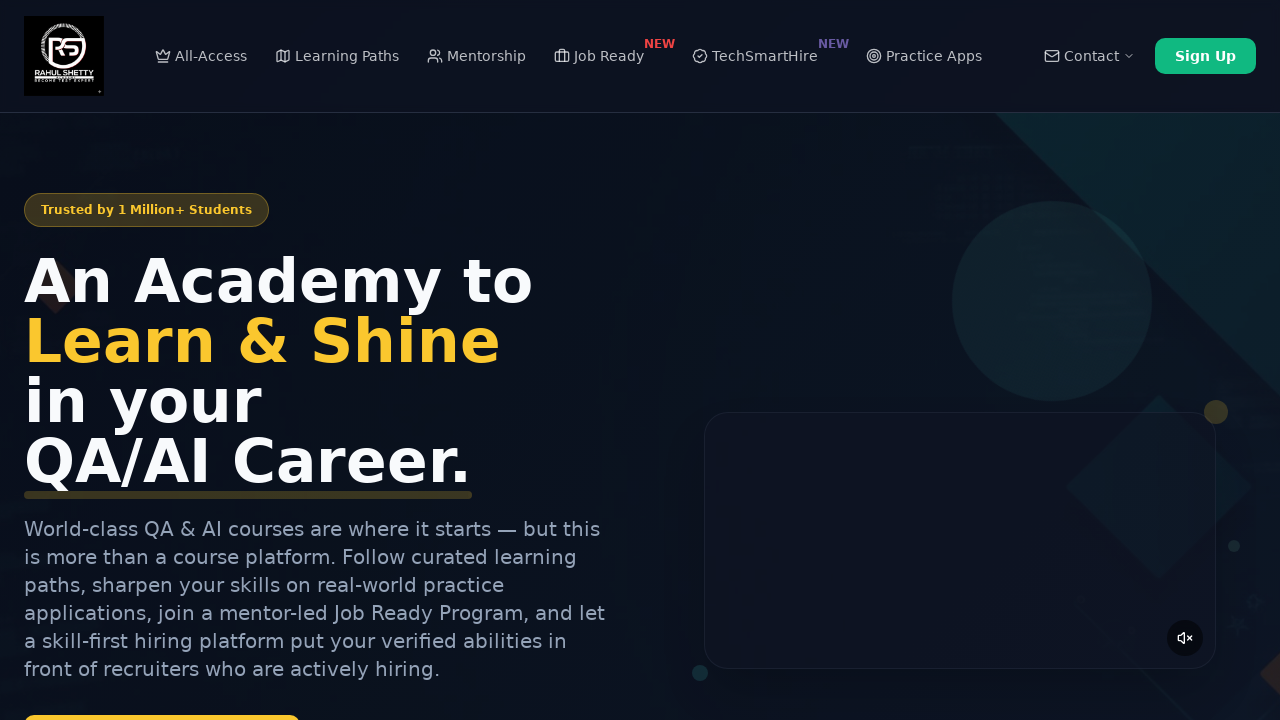